Tests a todo application by checking an existing todo item, adding a new todo item, and verifying the total number of todos

Starting URL: https://lambdatest.github.io/sample-todo-app/

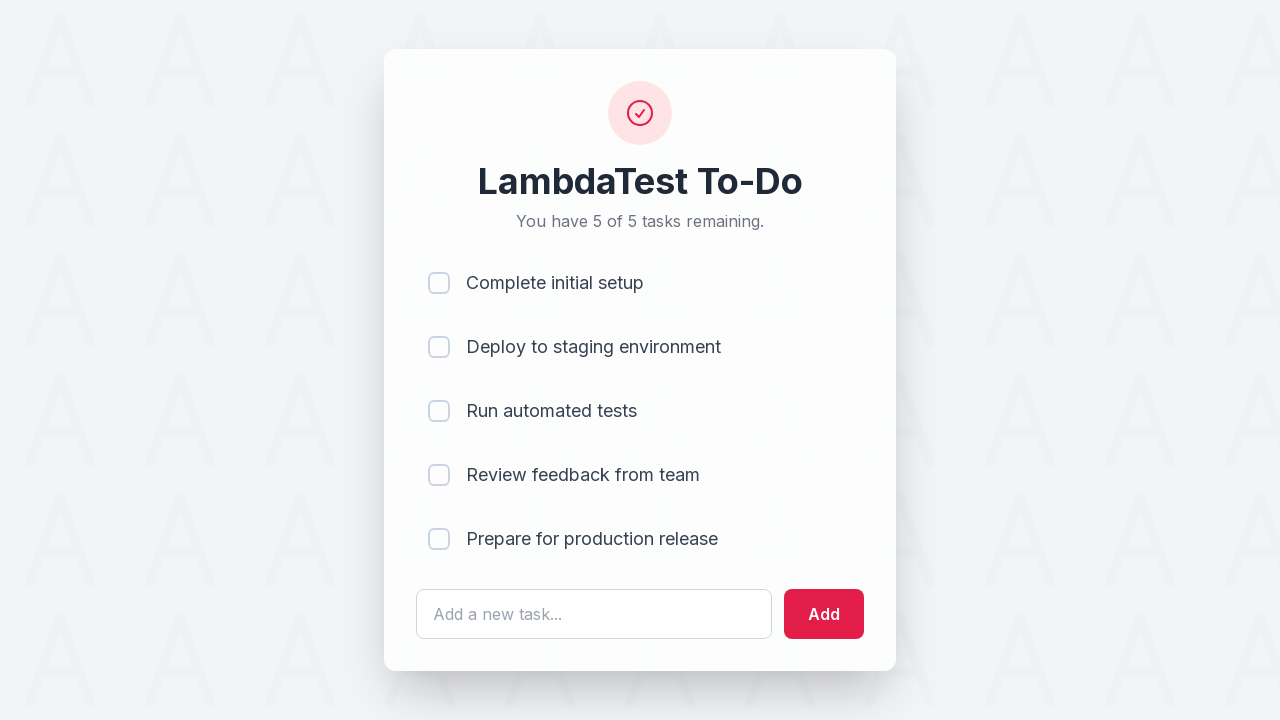

Clicked the first checkbox to mark todo as completed at (439, 283) on input[name='li1']
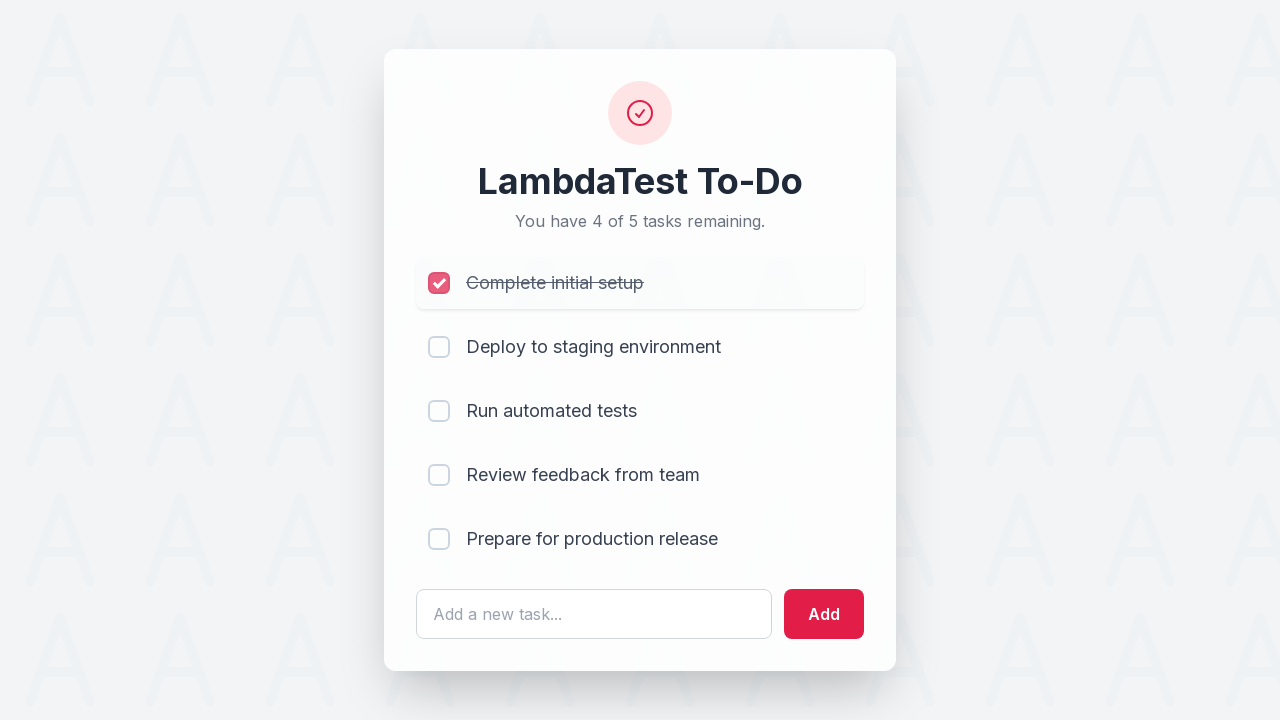

Filled in new todo text field with 'Test Todo new item' on #sampletodotext
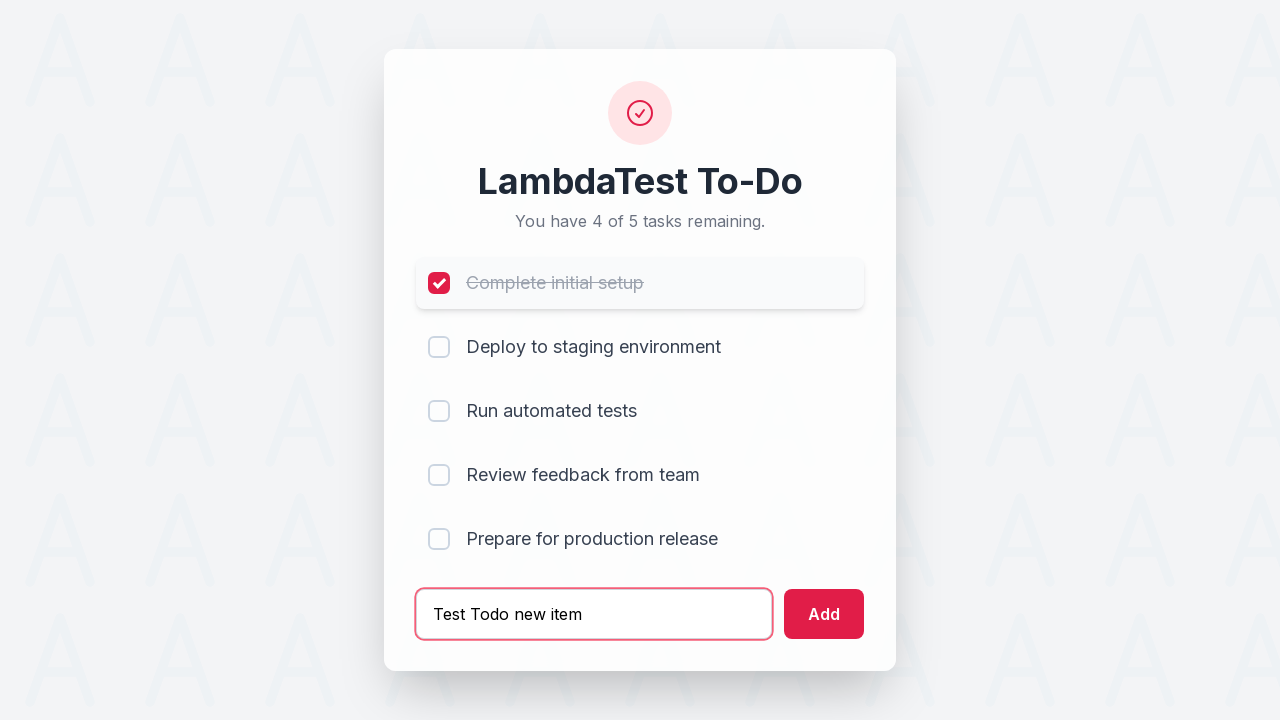

Clicked the add button to create new todo item at (824, 614) on #addbutton
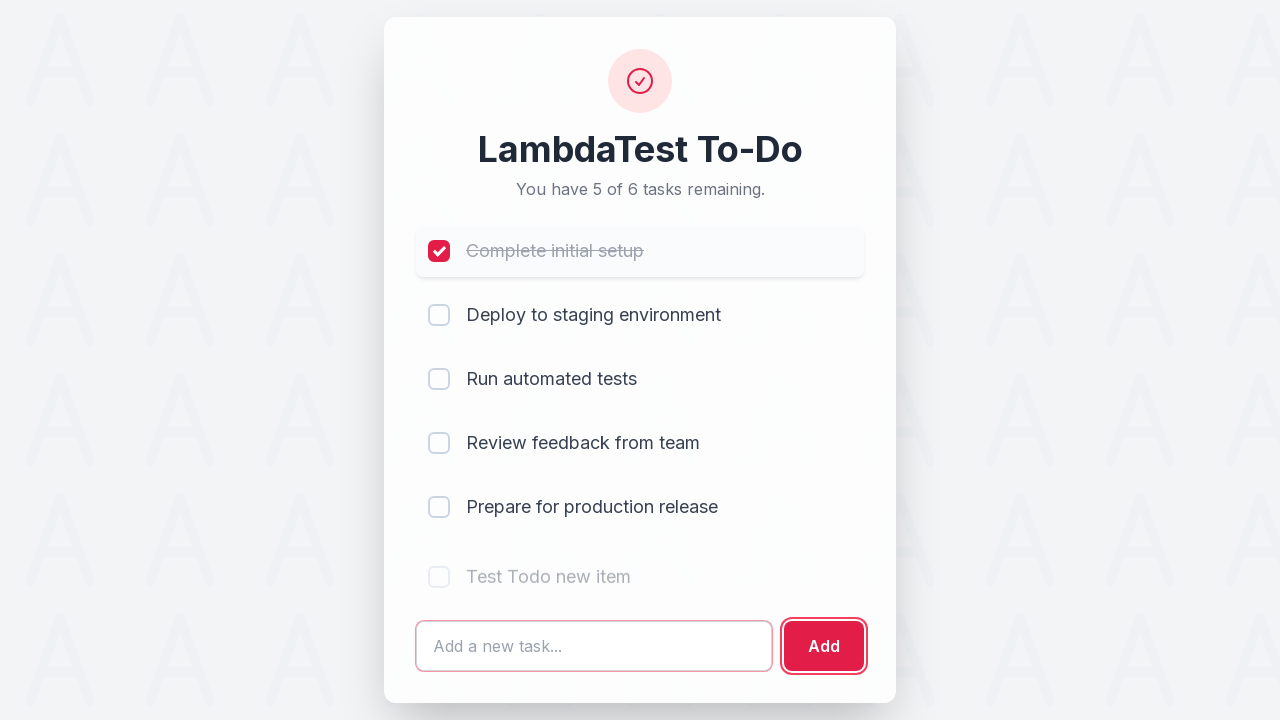

Verified new todo item was added to the list
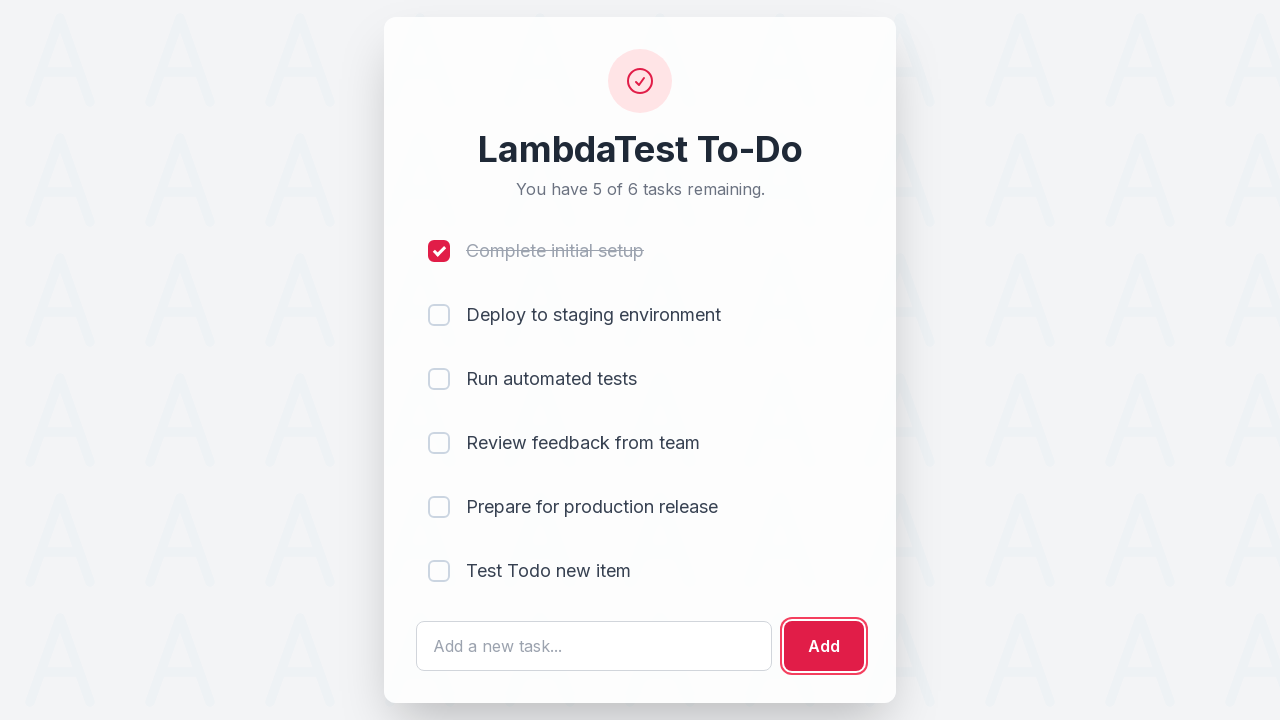

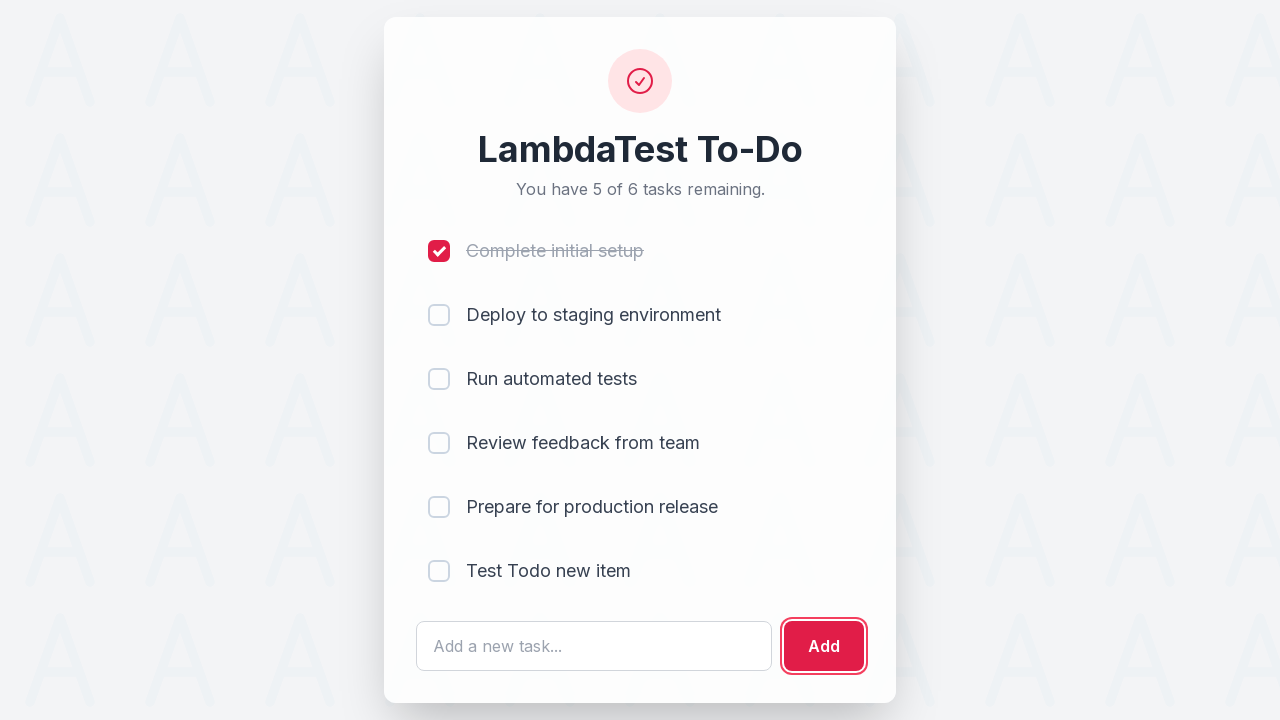